Opens a new tab, navigates to course listing page to get a course name, switches back to the original tab and fills that course name into a form field

Starting URL: https://rahulshettyacademy.com/angularpractice/

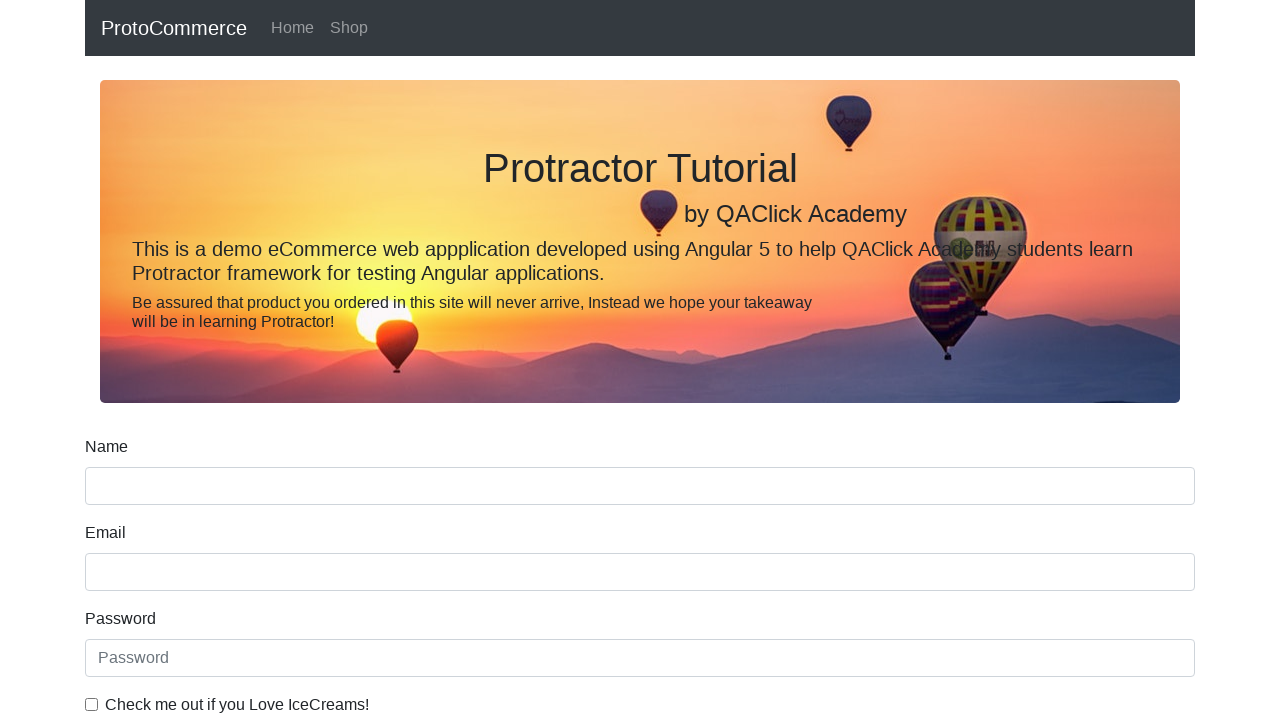

Opened a new tab
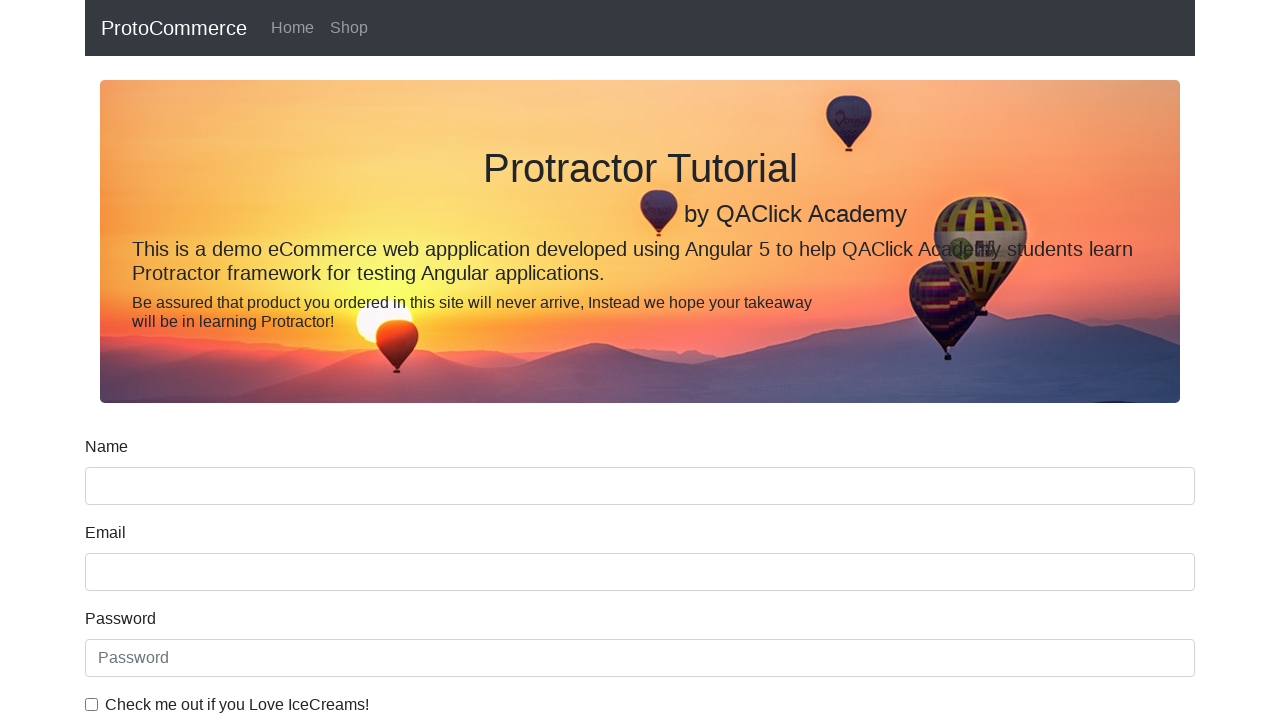

Navigated to course listing page in new tab
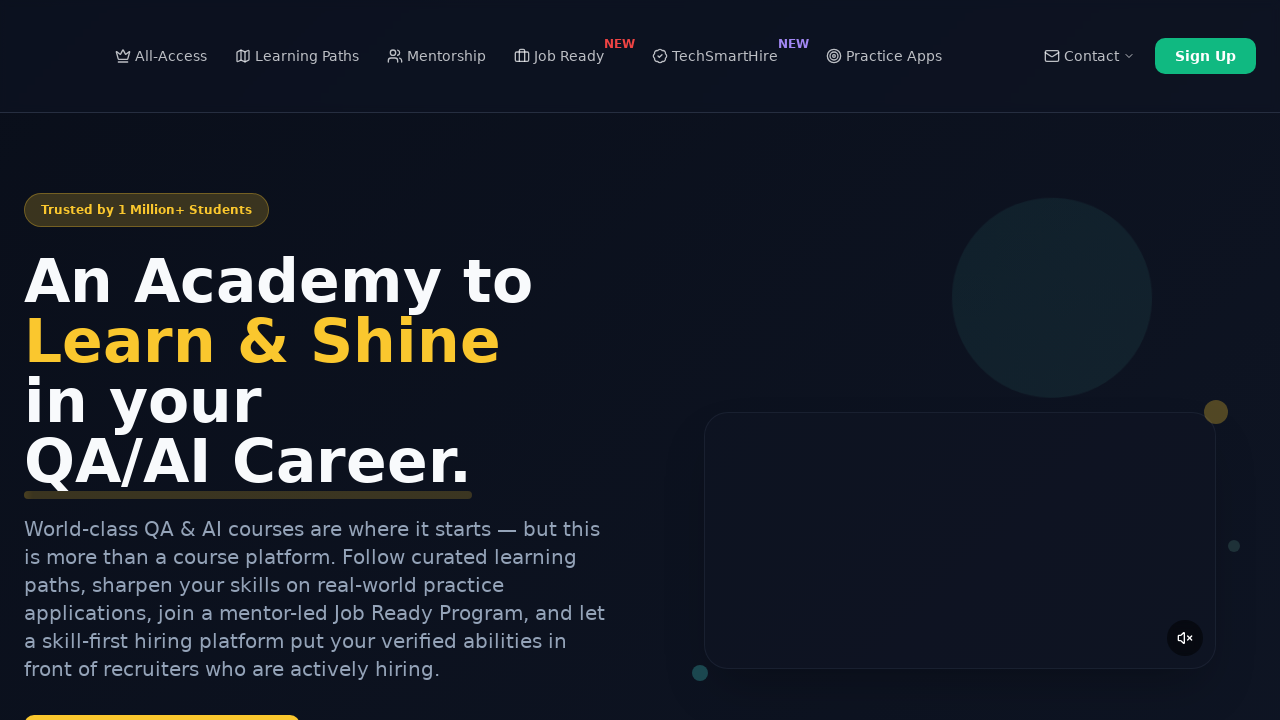

Retrieved course name from 4th course link: AI Agents
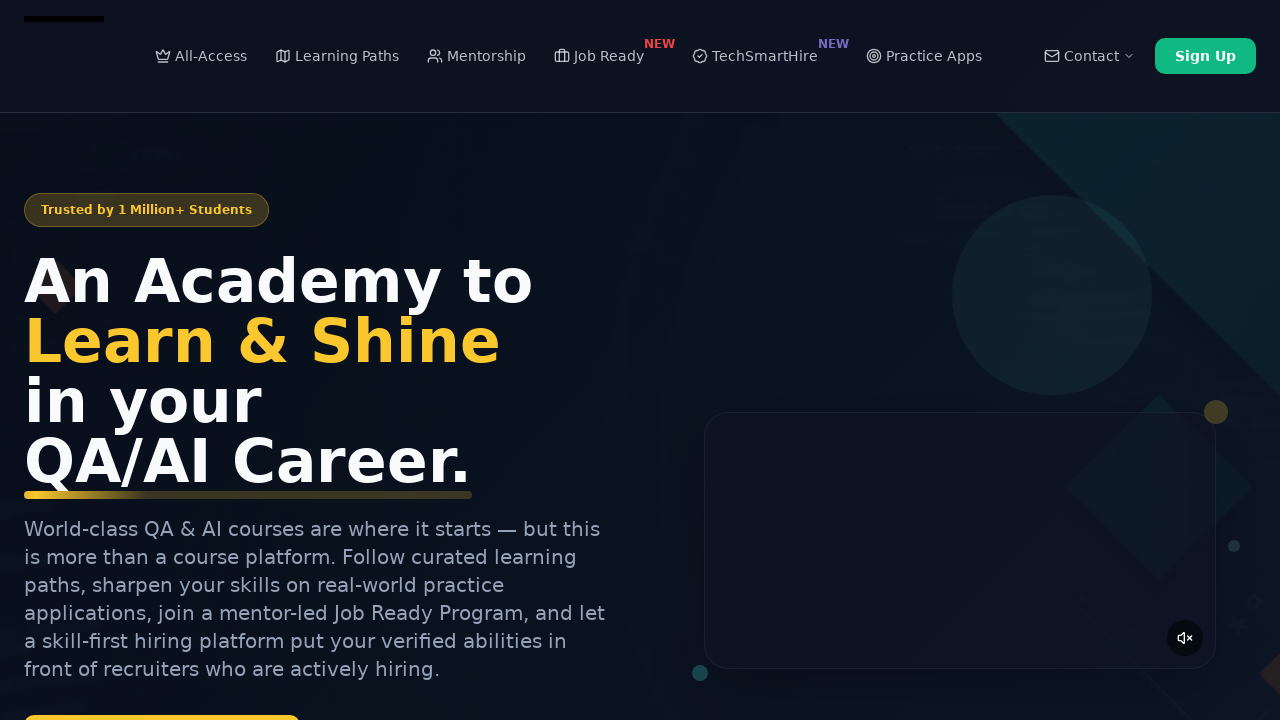

Closed the new tab and switched back to original tab
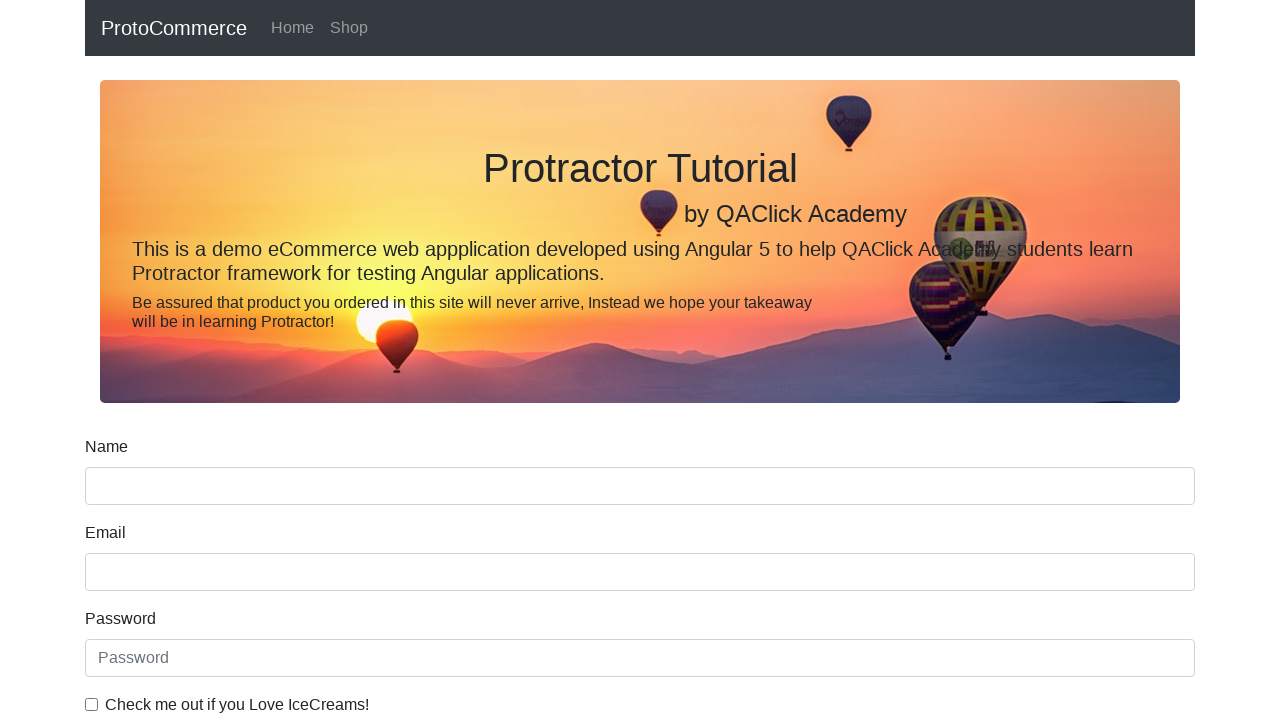

Filled course name 'AI Agents' into the form field on (//input[@name='name' and @type='text'])[1]
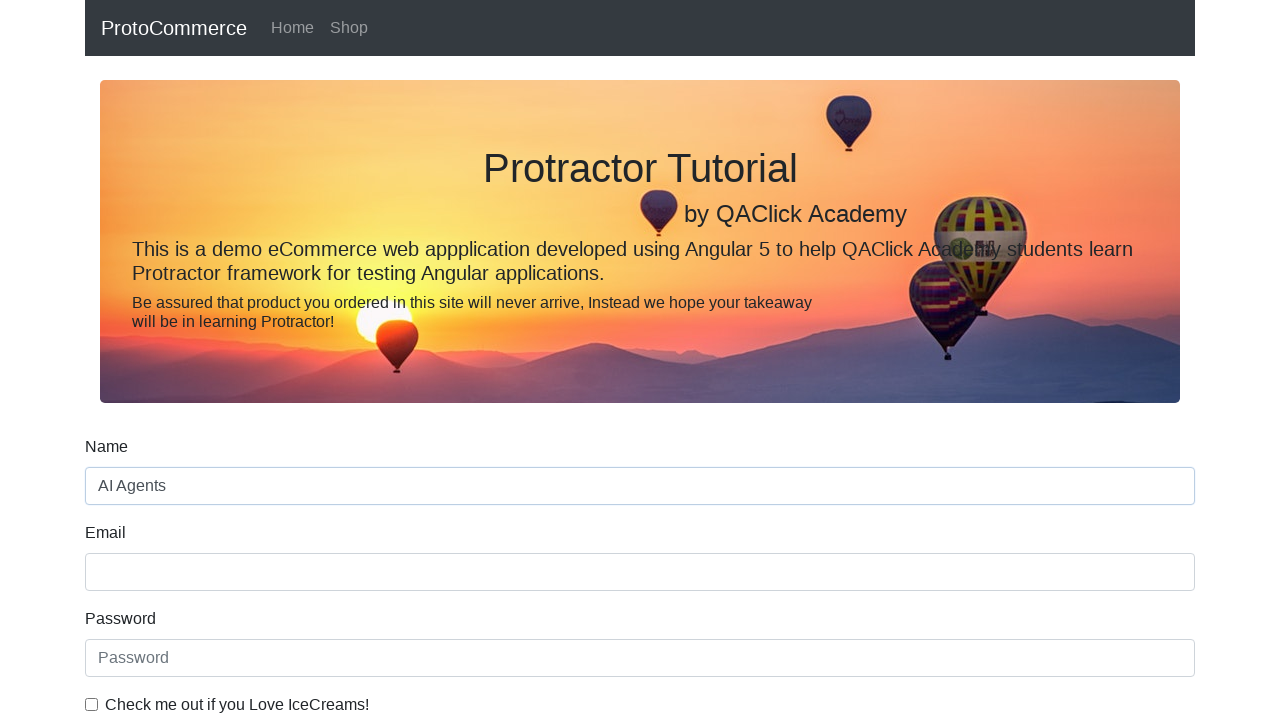

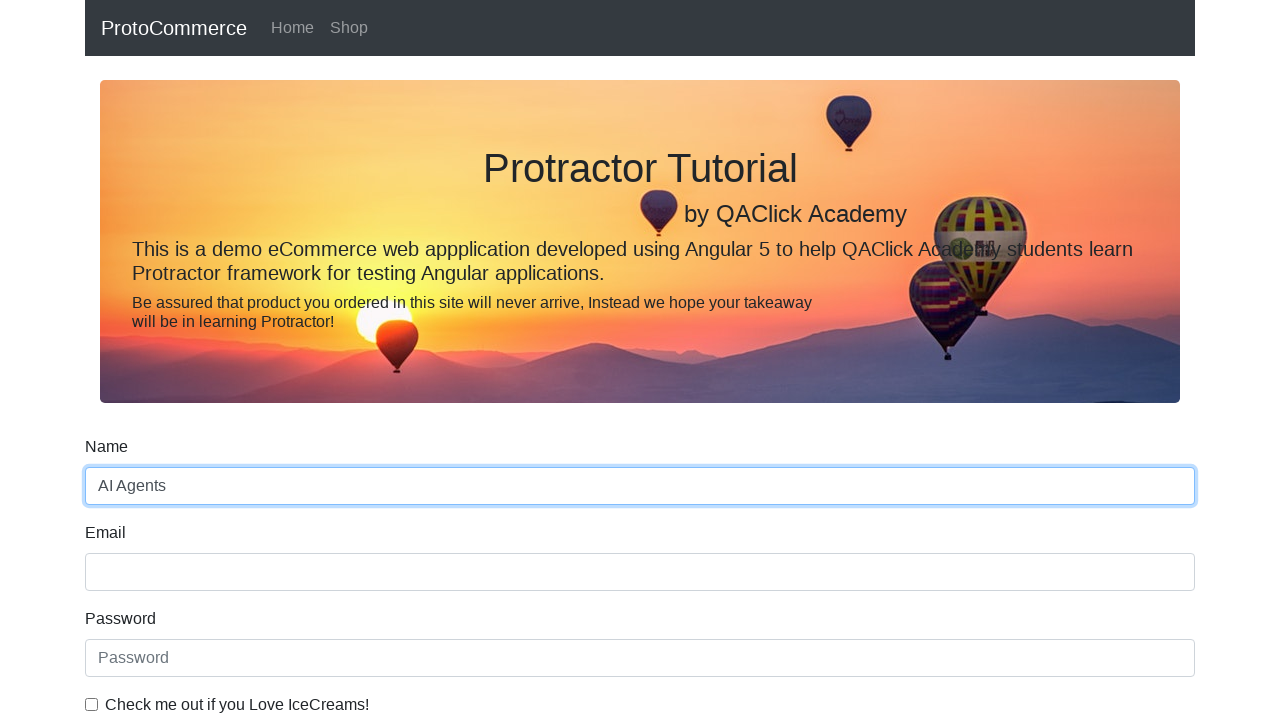